Tests that entering an invalid email format displays an email validation error message

Starting URL: https://library1.cydeo.com

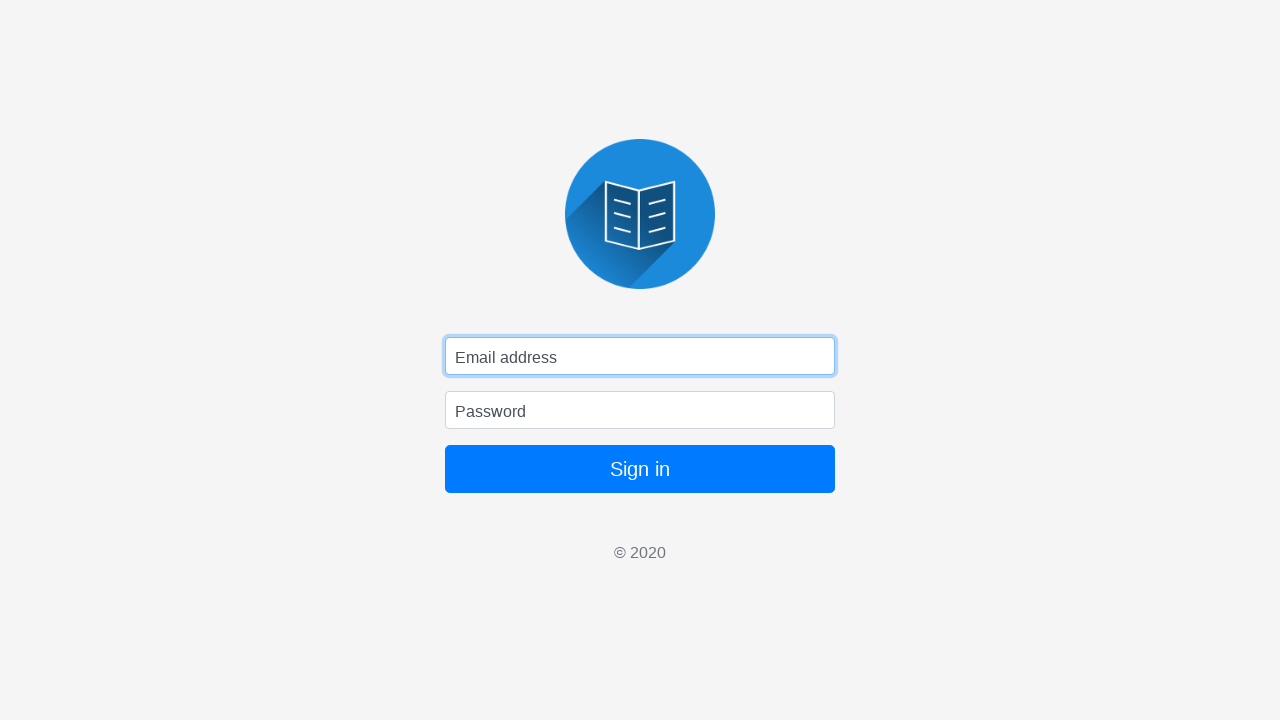

Filled email input field with invalid format 'info.gmail.com' on input[id='inputEmail']
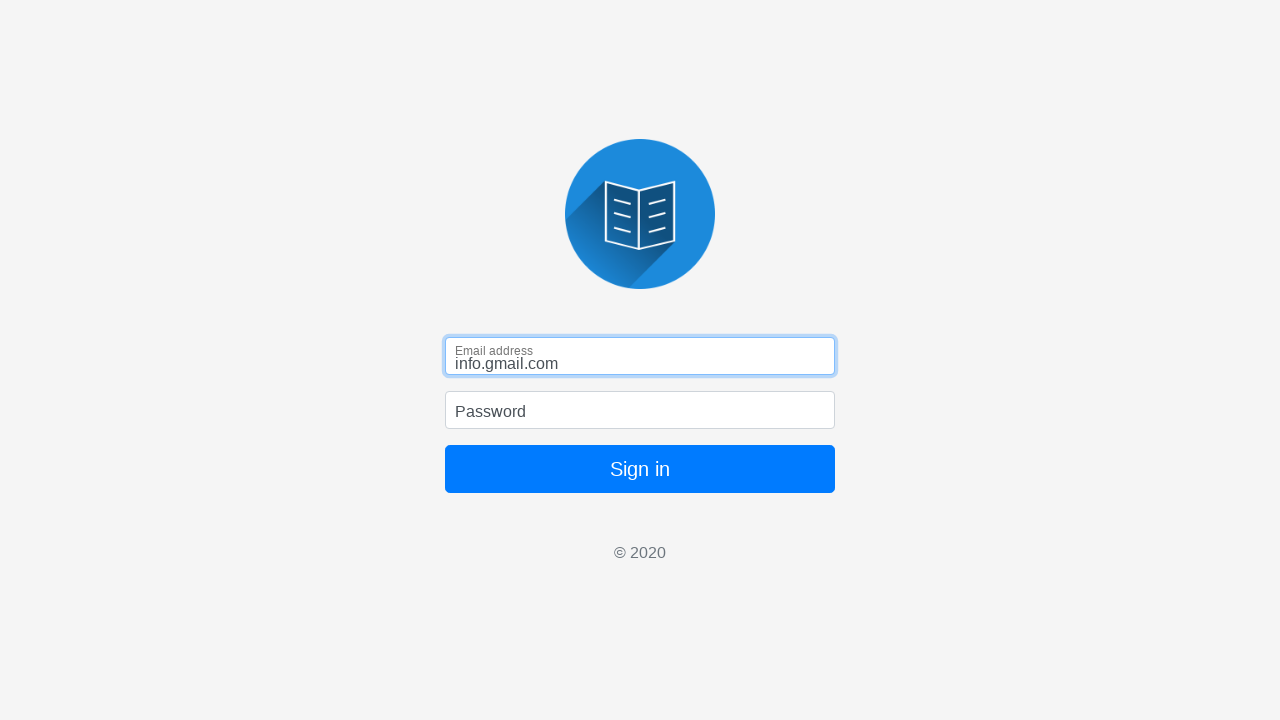

Clicked submit button to attempt sign in at (640, 469) on button[type='submit']
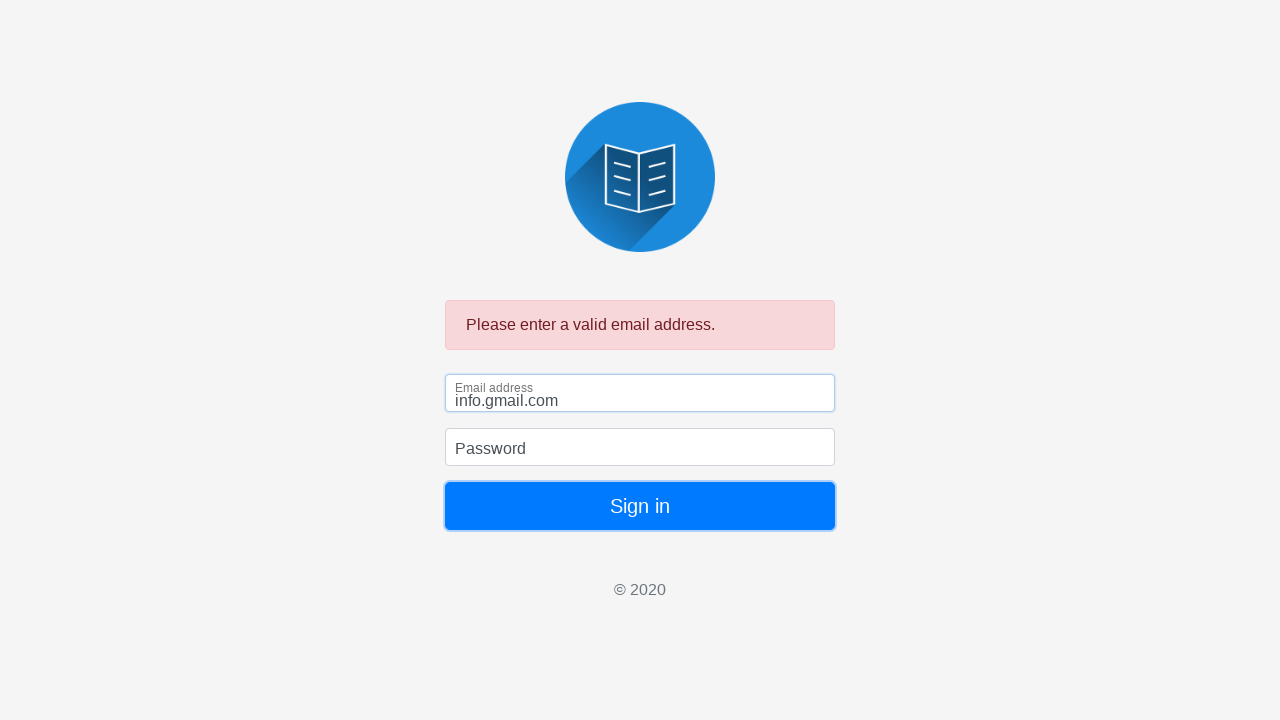

Email validation error message appeared on screen
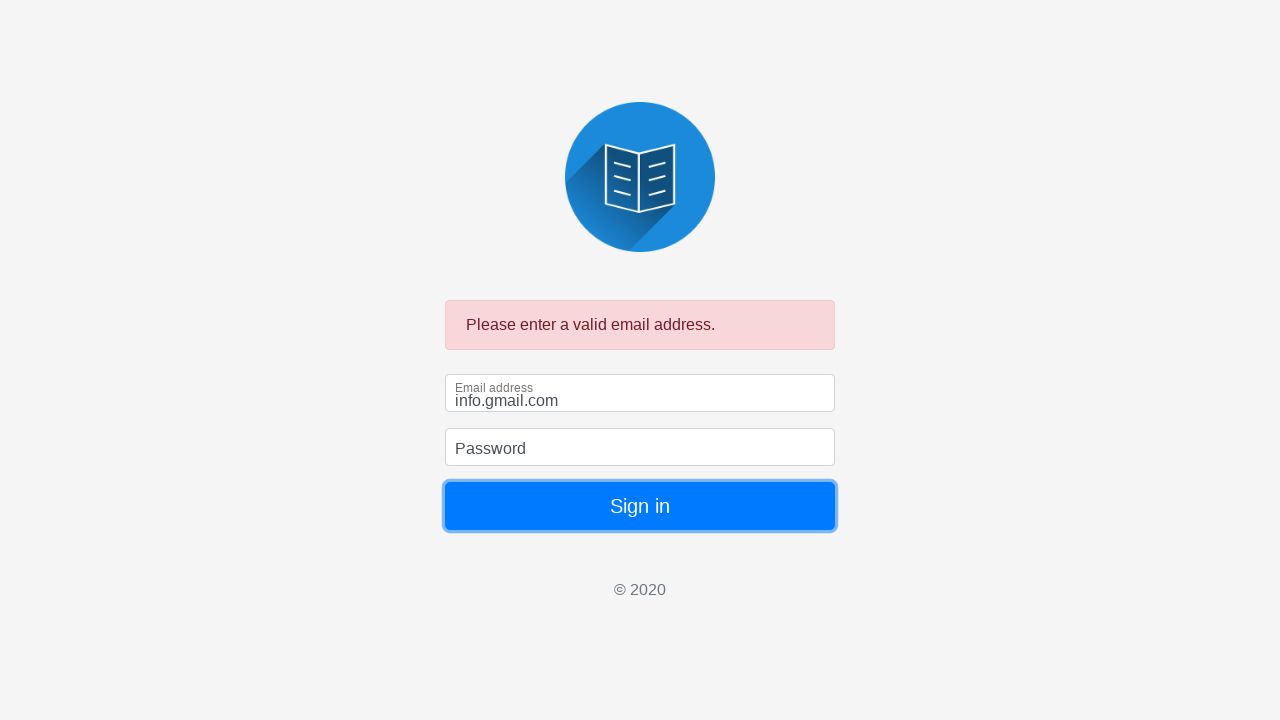

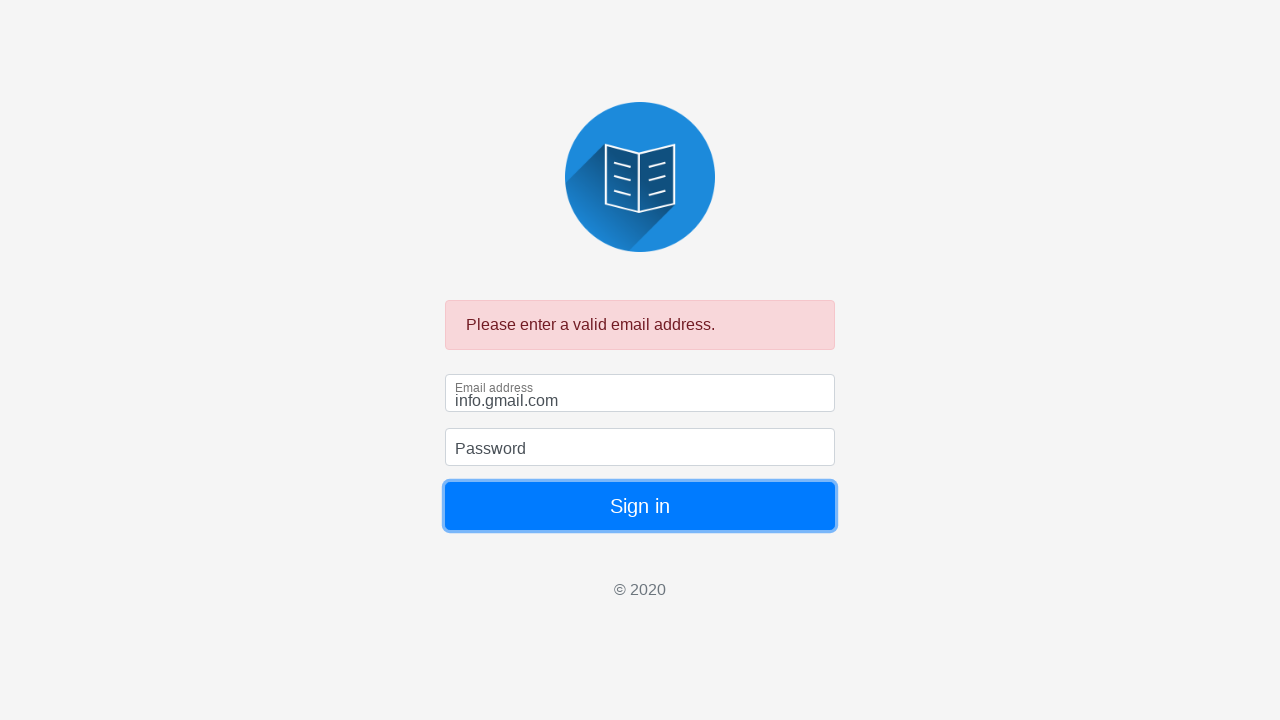